Tests navigation to the About Us page by clicking the About Us link and verifying the page loads

Starting URL: https://training-support.net/

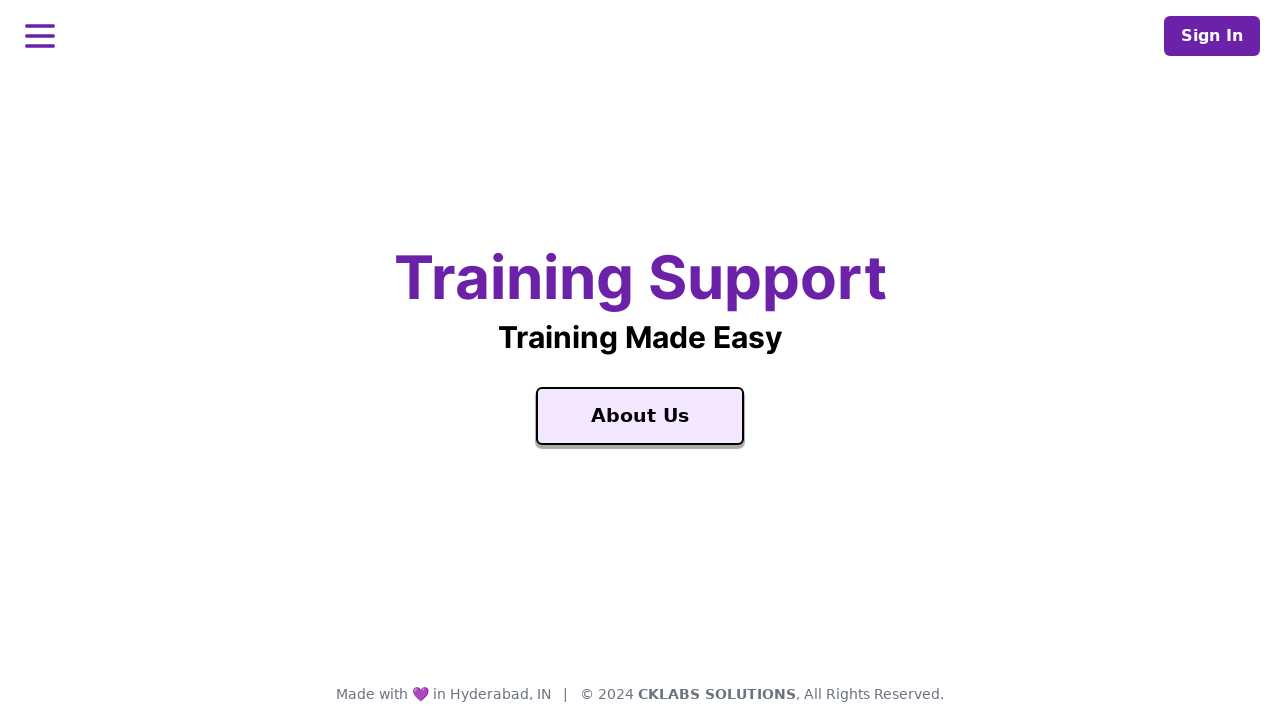

Clicked on the About Us link at (640, 416) on text=About Us
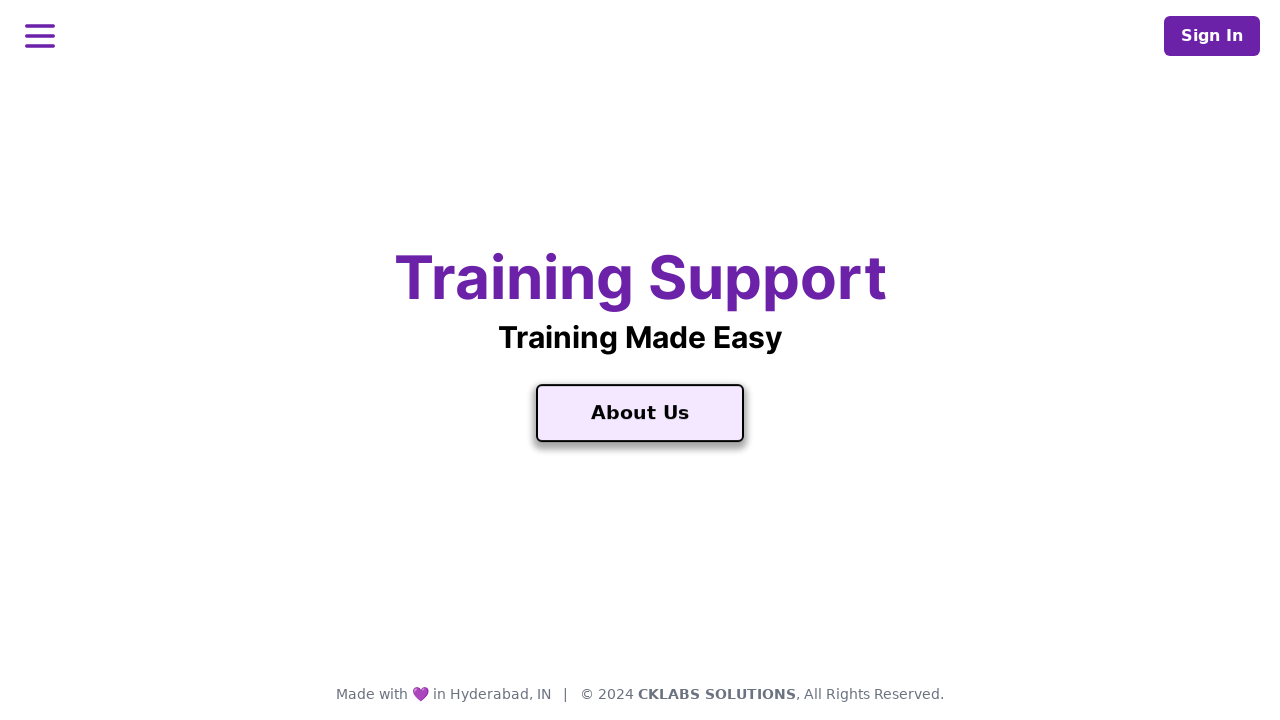

About Us page loaded successfully
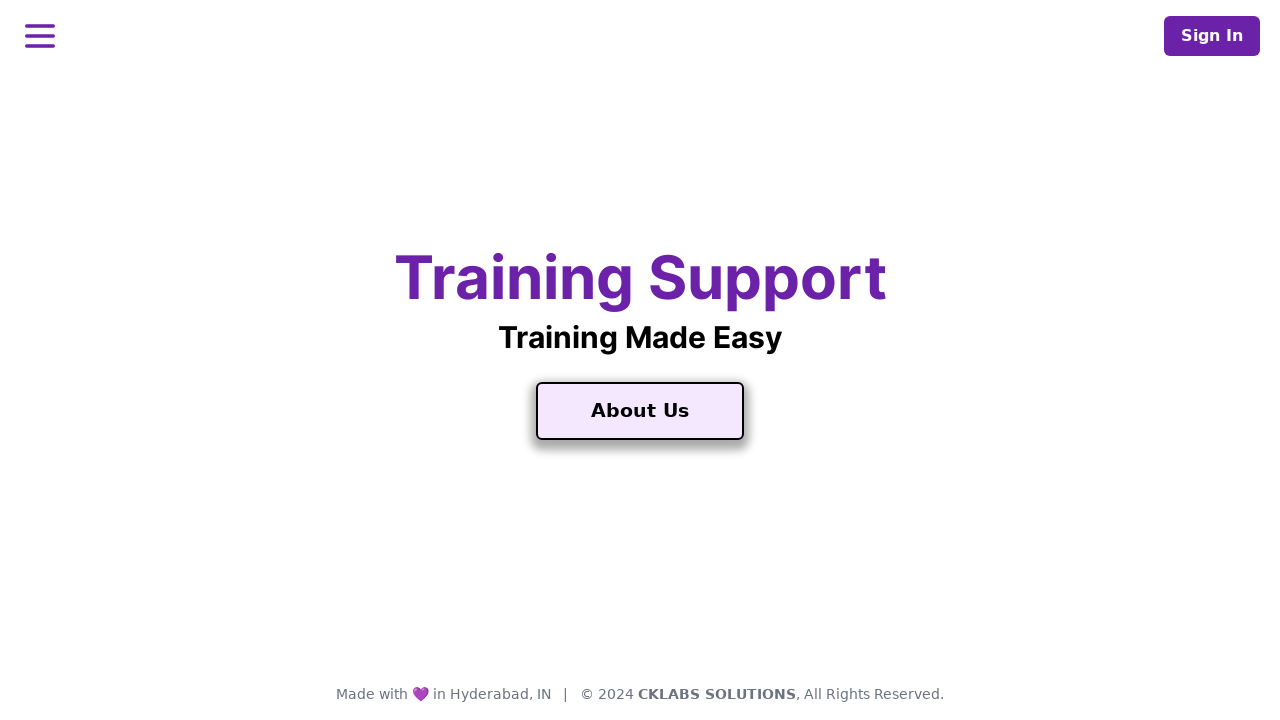

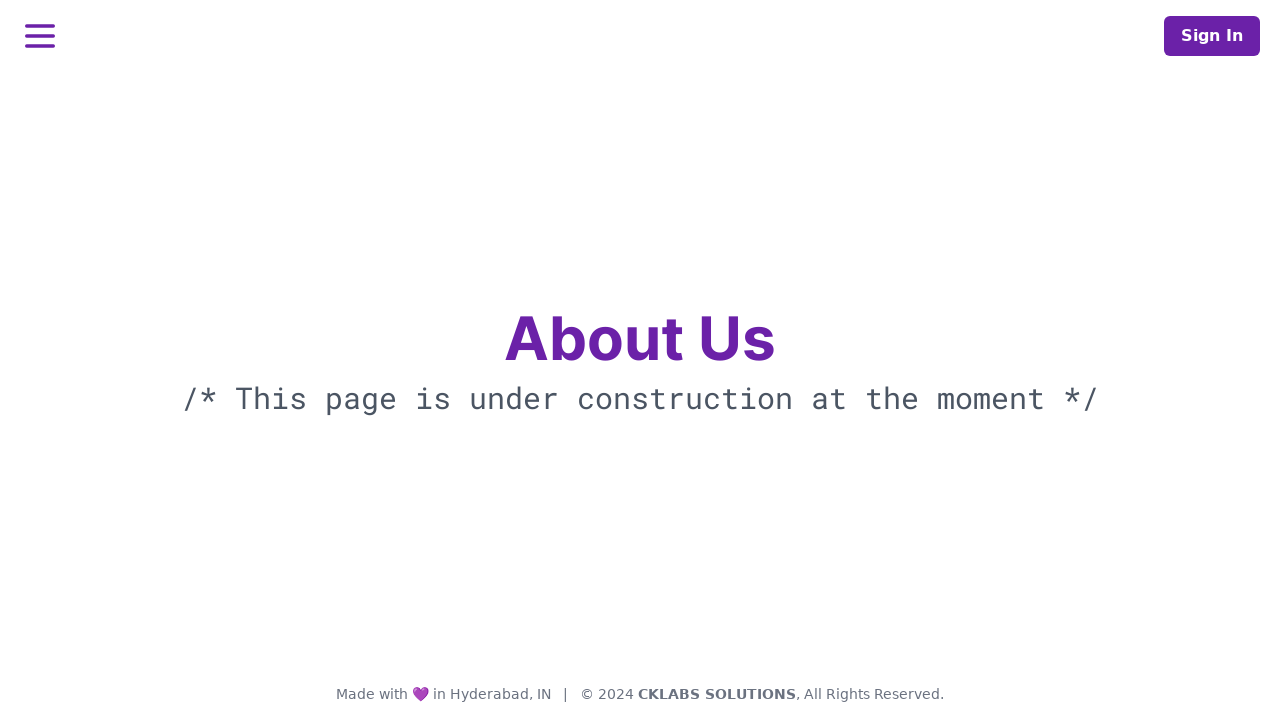